Tests drag and drop functionality on jQuery UI demo page by dragging an element onto a droppable target and verifying the text changes to "Dropped!"

Starting URL: http://jqueryui.com/droppable/

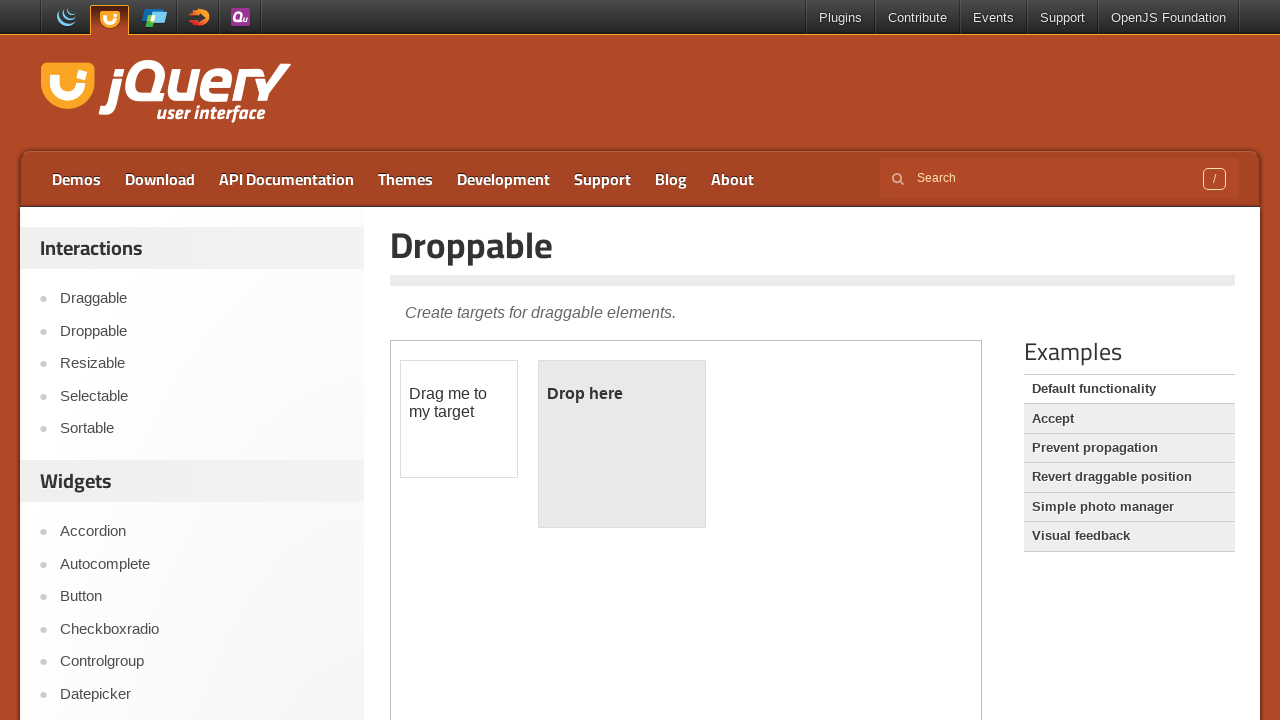

Located the demo frame containing drag and drop elements
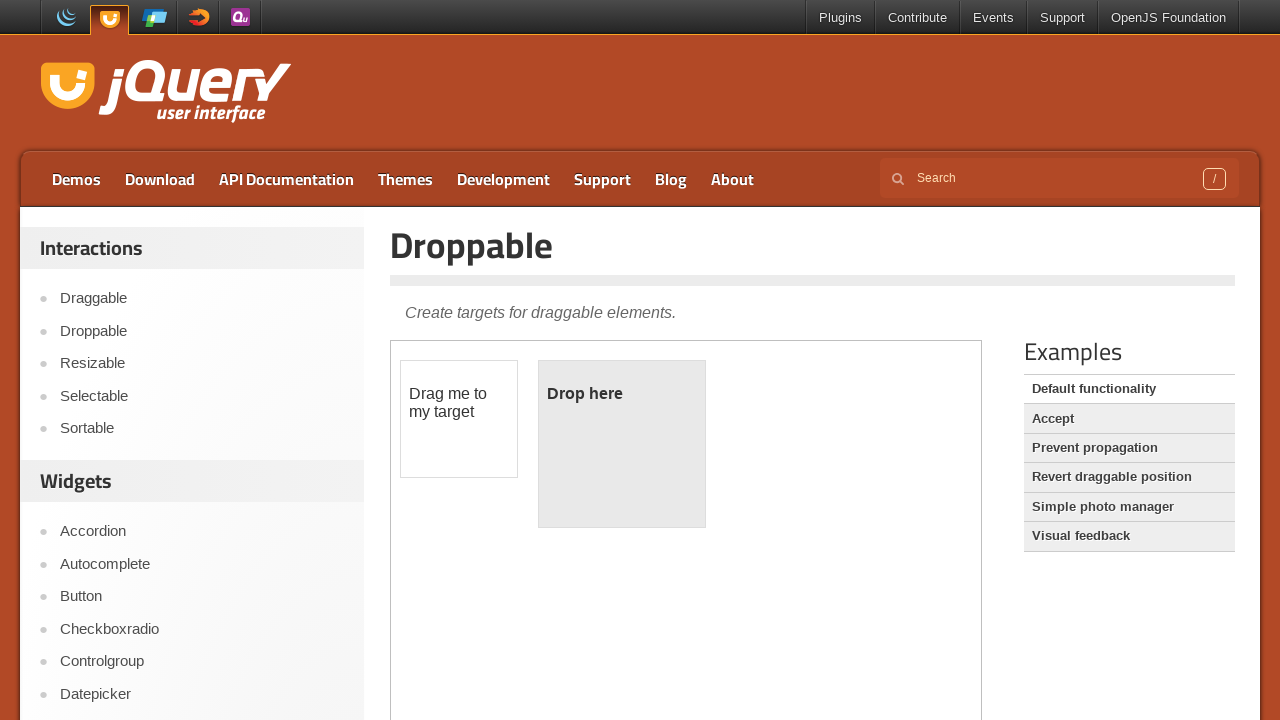

Located the draggable element with id 'draggable'
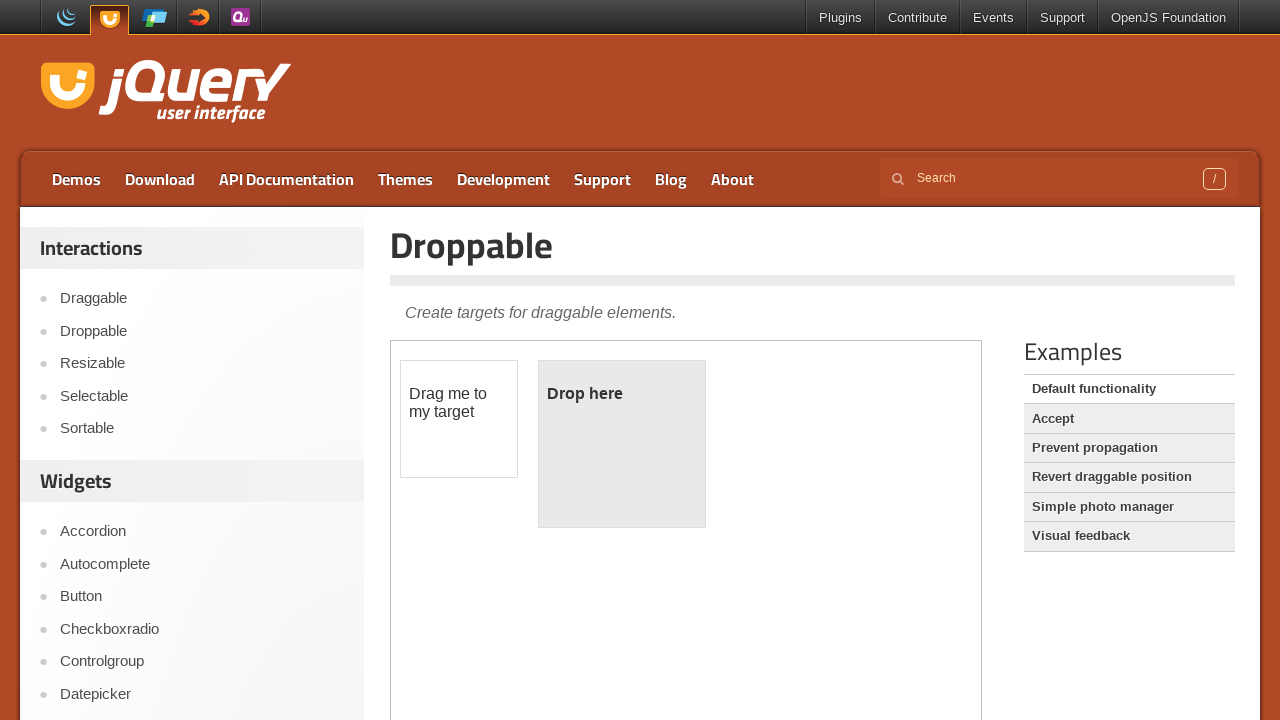

Located the droppable target element with id 'droppable'
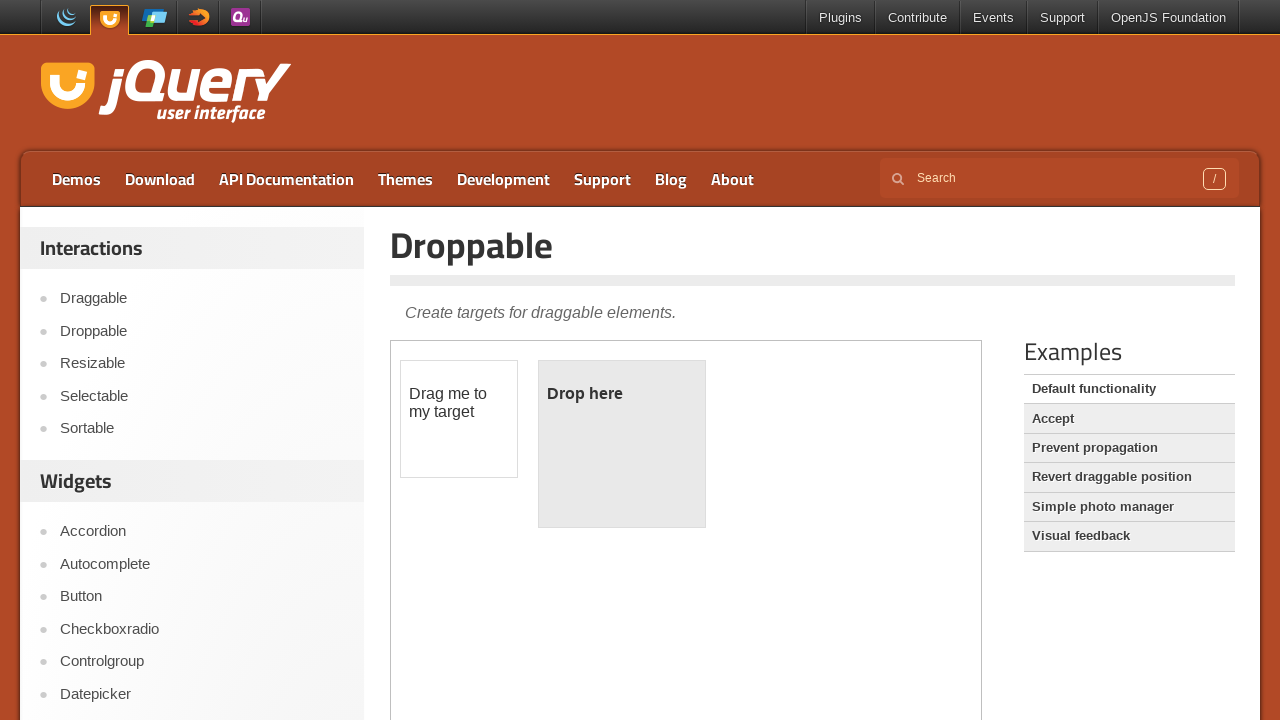

Dragged the draggable element onto the droppable target at (622, 444)
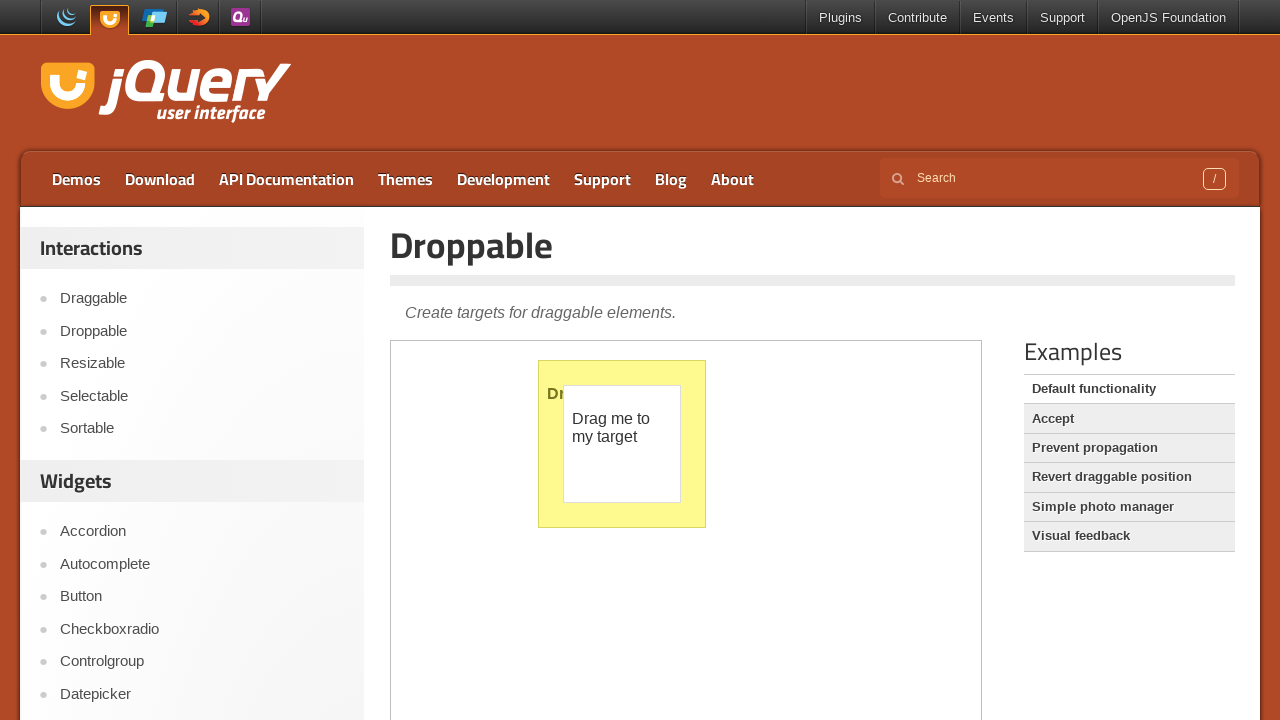

Verified that droppable element text changed to 'Dropped!'
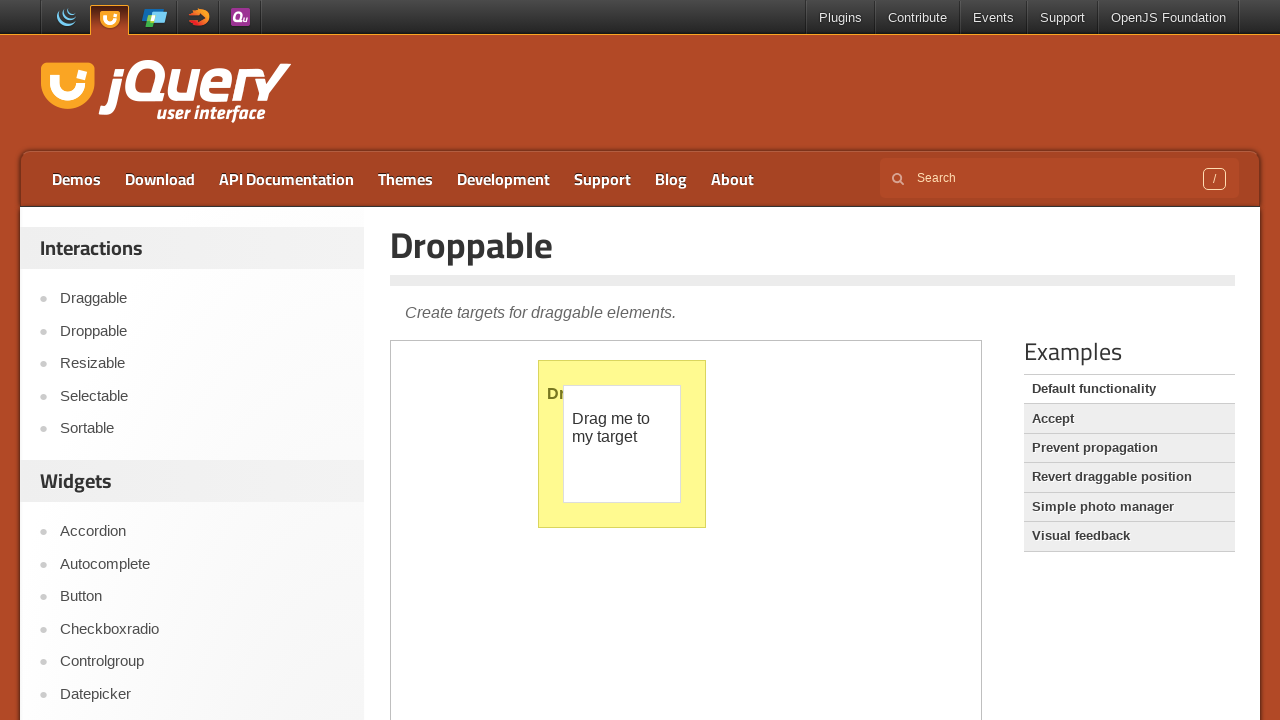

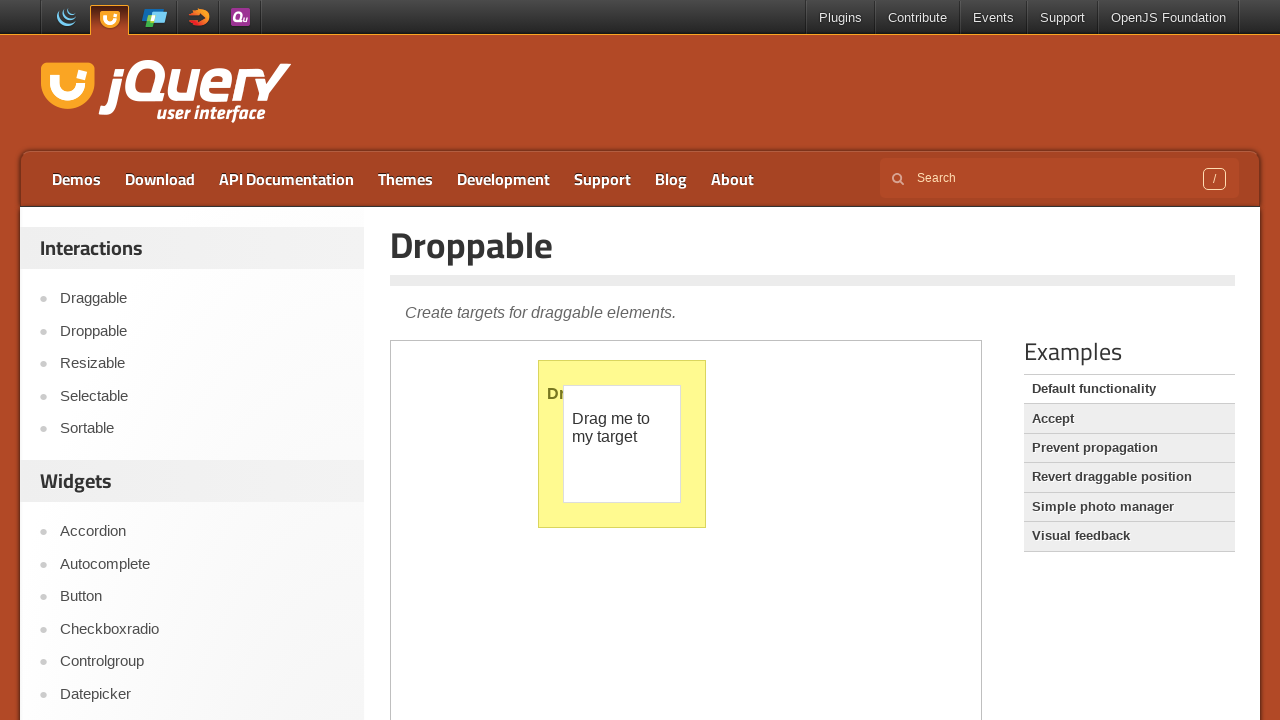